Tests right-click context menu functionality by right-clicking an element, hovering over the Quit option, clicking it, and handling the resulting alert

Starting URL: http://swisnl.github.io/jQuery-contextMenu/demo.html

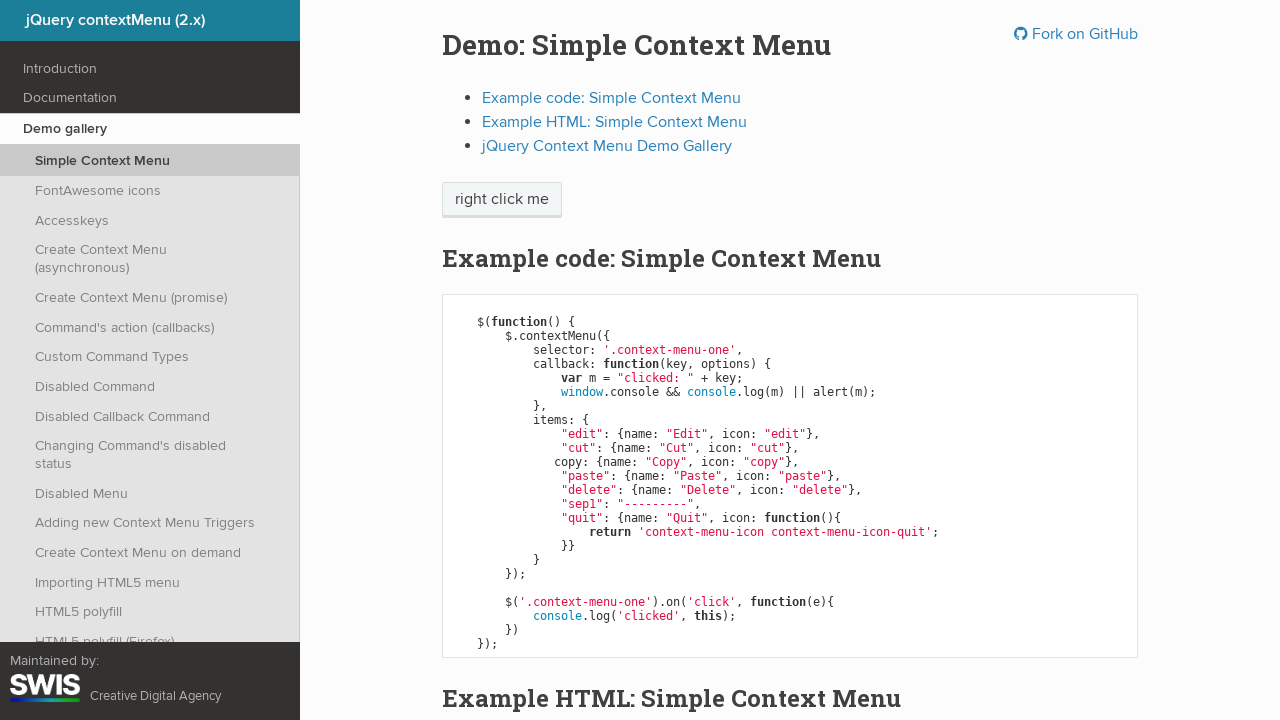

Right-clicked on 'right click me' element to open context menu at (502, 200) on //span[text()='right click me']
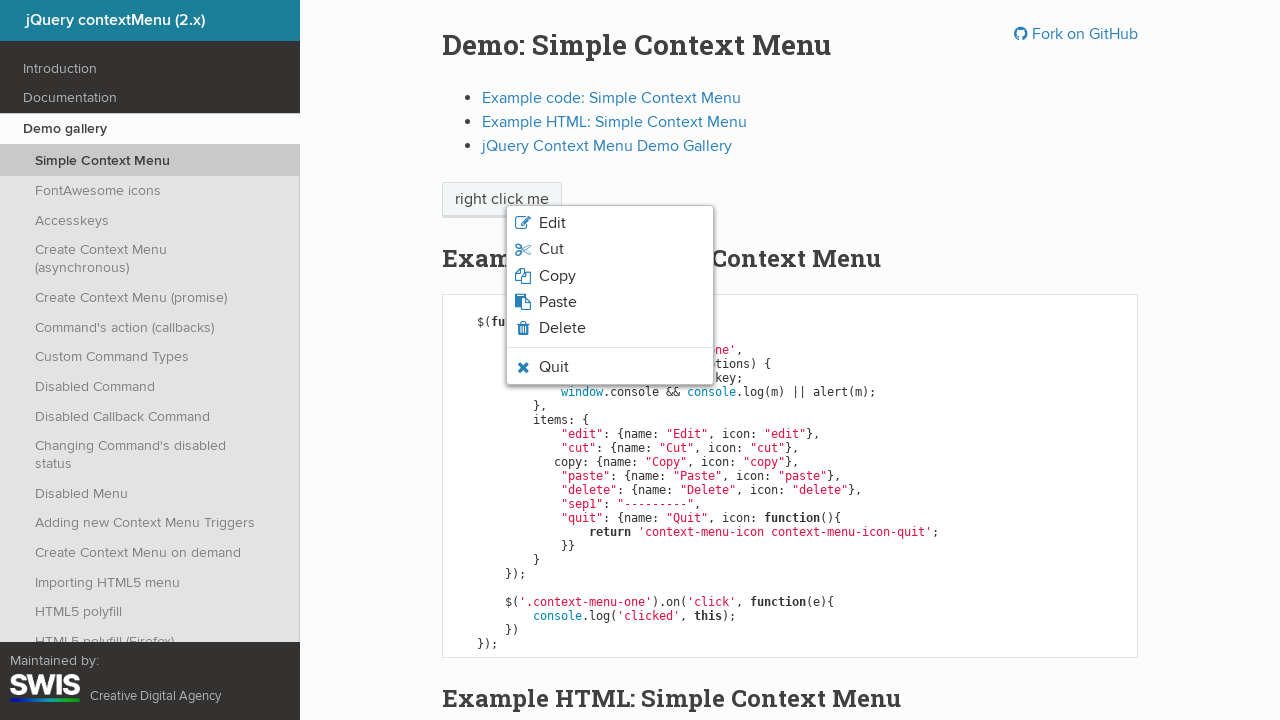

Hovered over the Quit option in context menu at (610, 367) on .context-menu-icon-quit
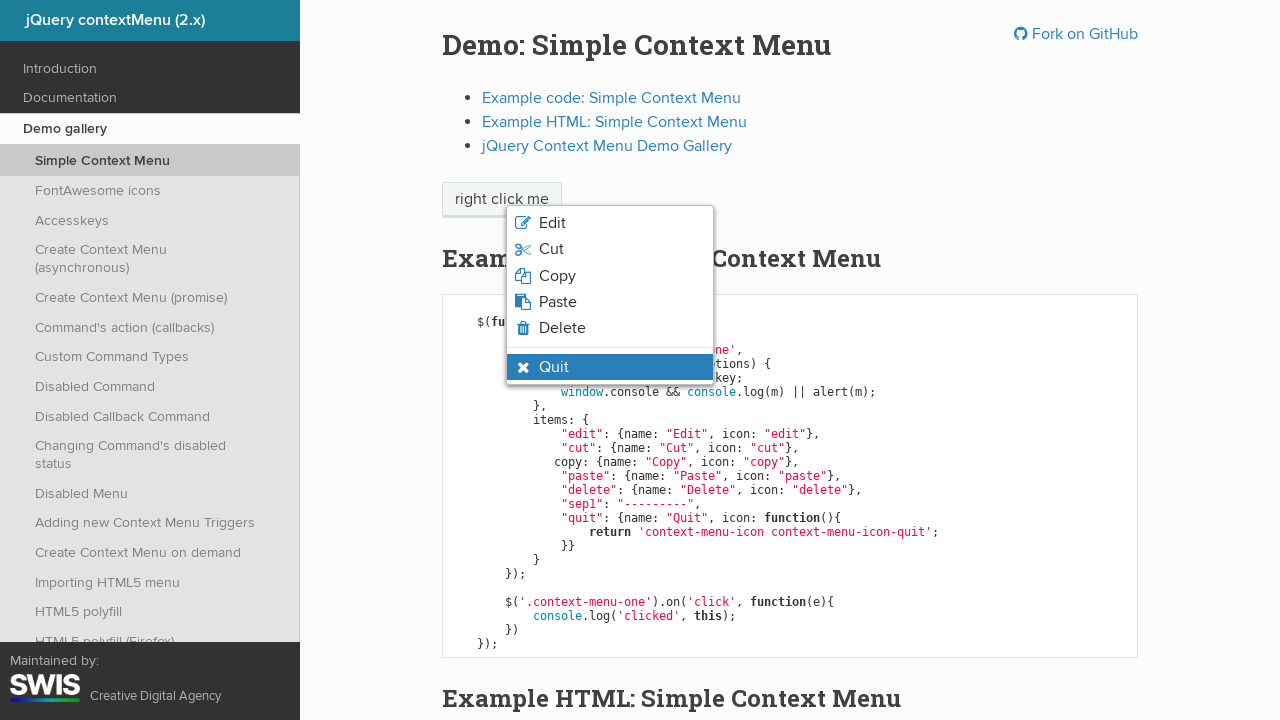

Verified Quit option is visible and in hovered state
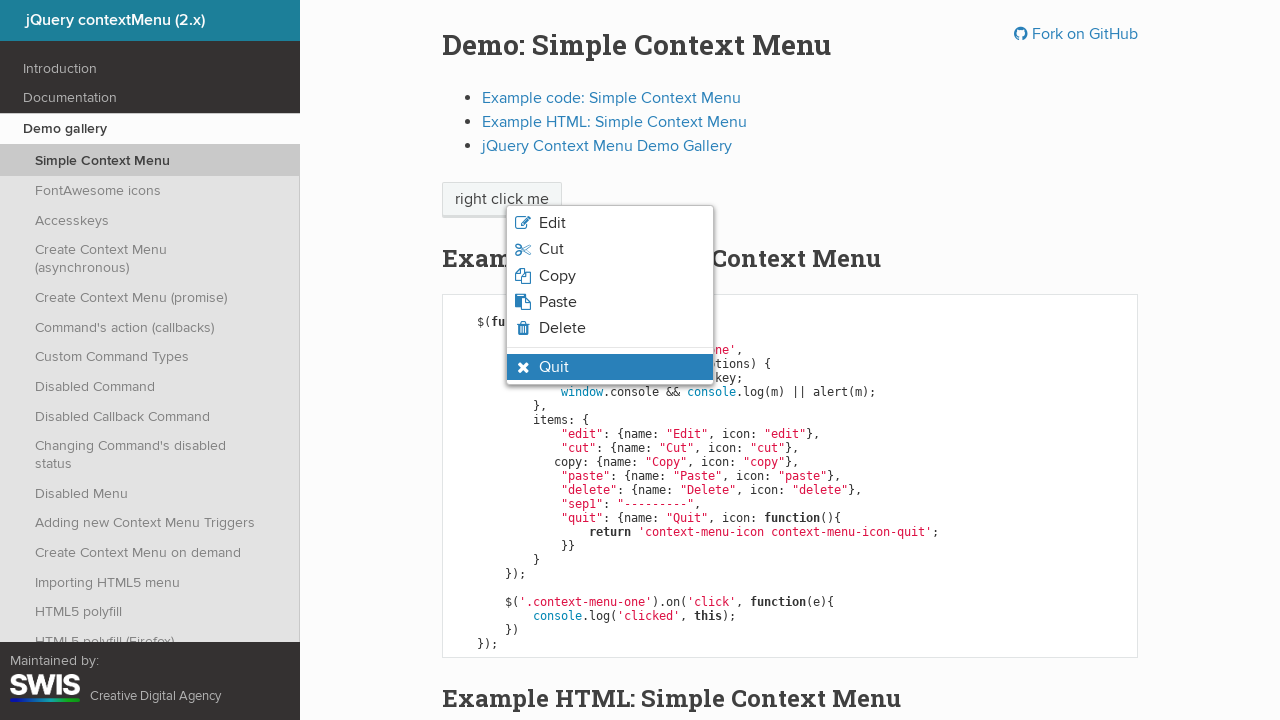

Clicked the Quit option from context menu at (610, 367) on .context-menu-icon-quit
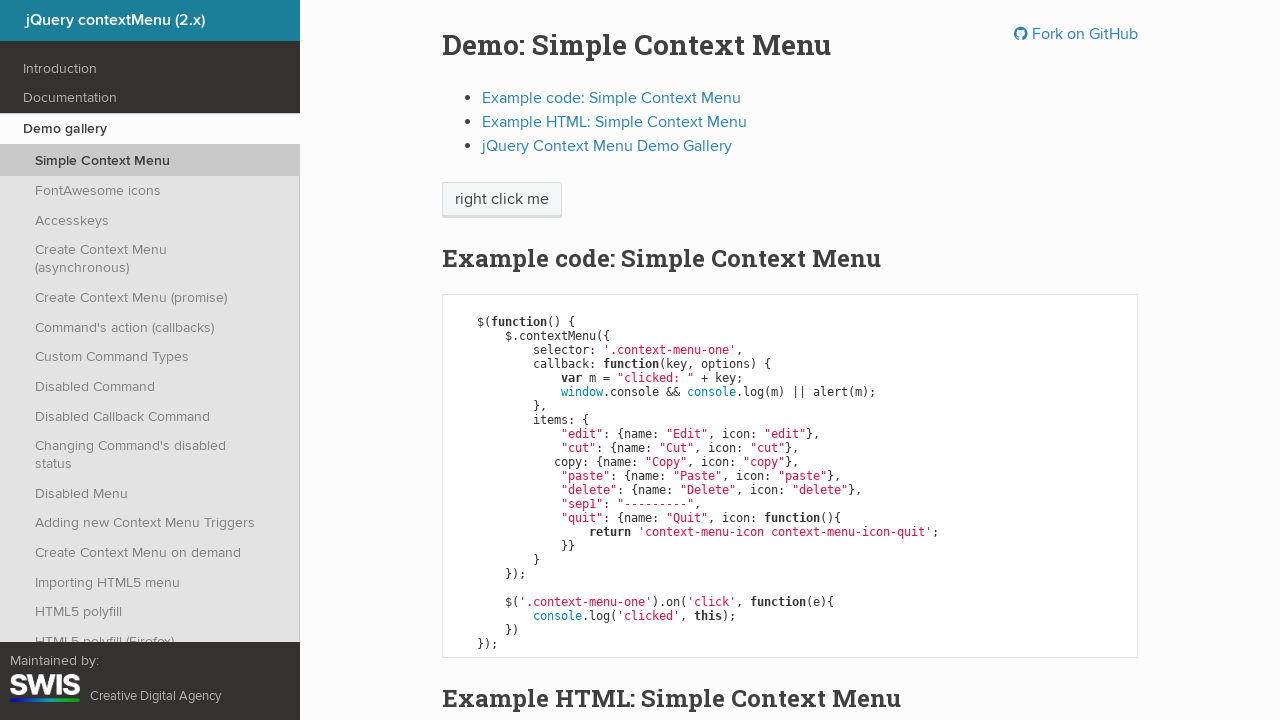

Set up alert dialog handler to accept any dialog
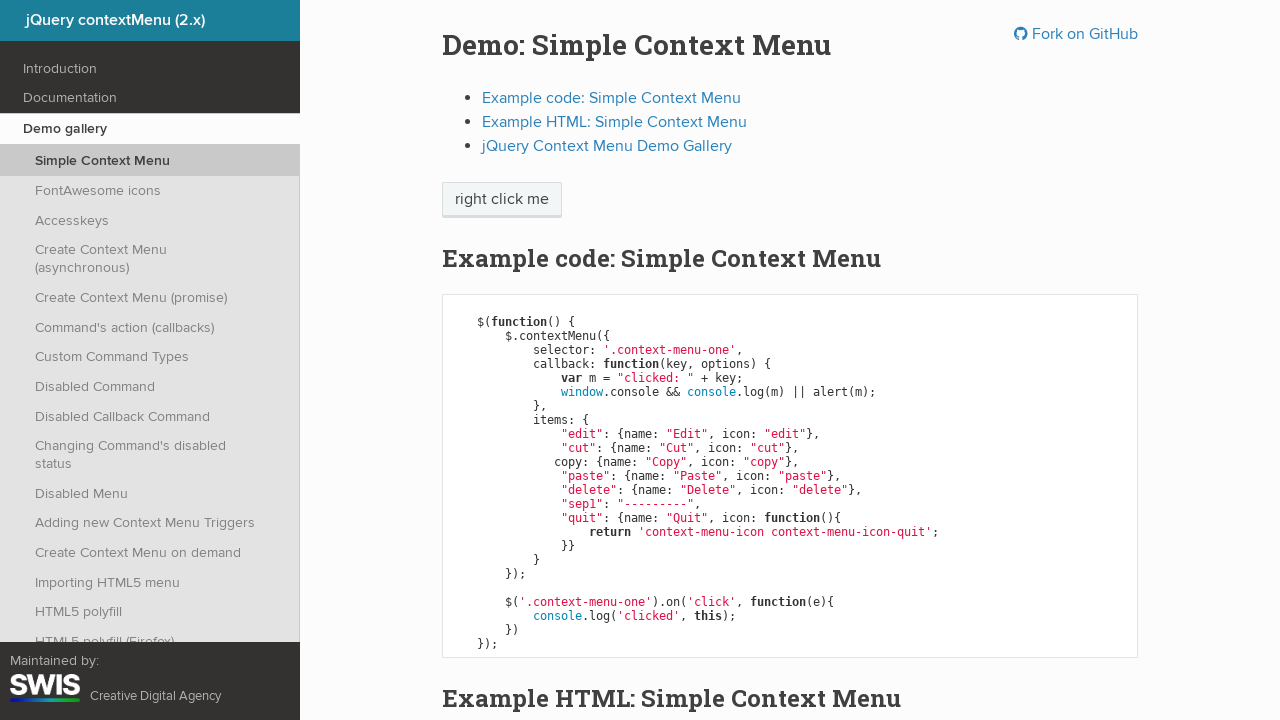

Waited 500ms for alert dialog to be processed
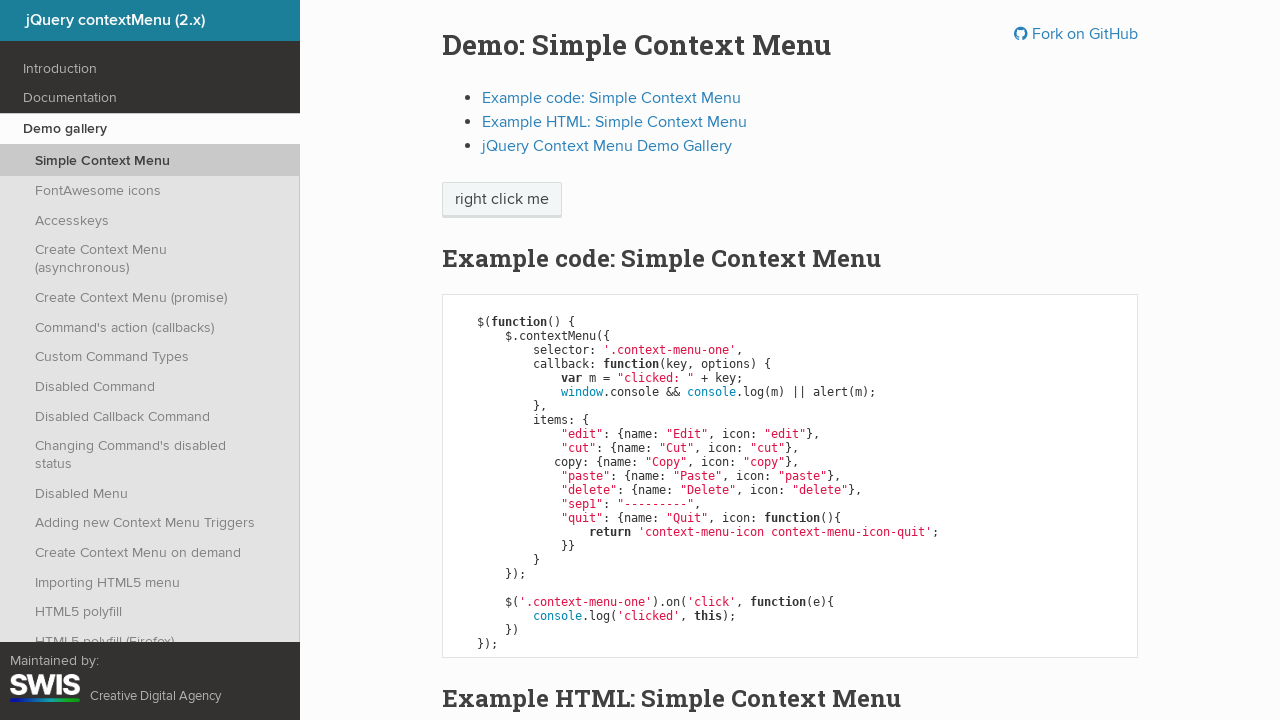

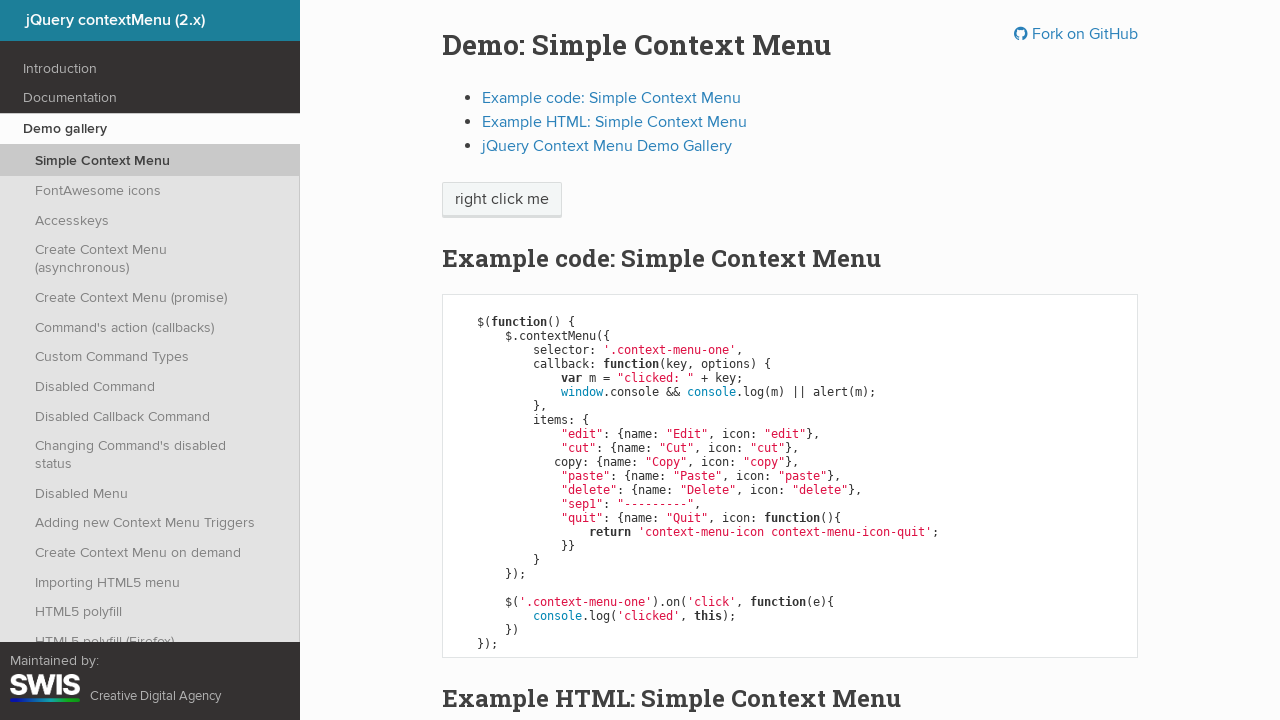